Tests checkbox functionality by verifying initial states of two checkboxes, then clicking both to toggle their selected states and verifying the changes.

Starting URL: https://theinternet.przyklady.javastart.pl/checkboxes

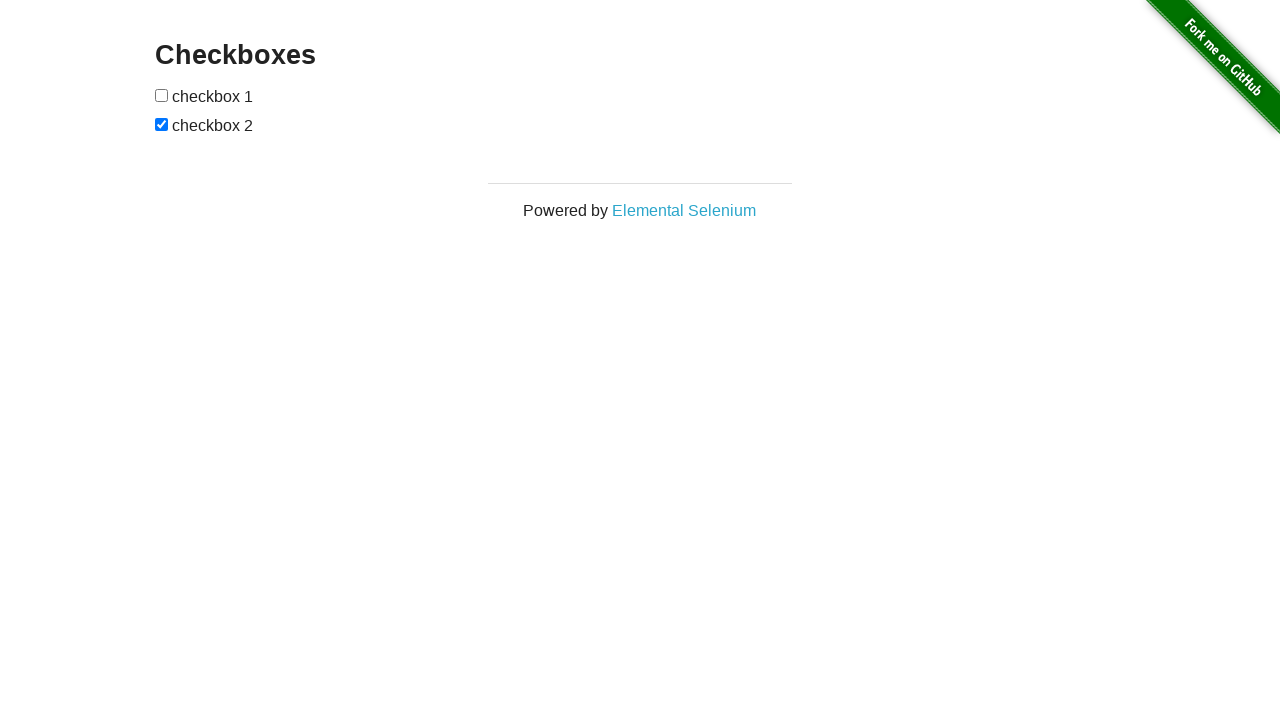

Located first checkbox element
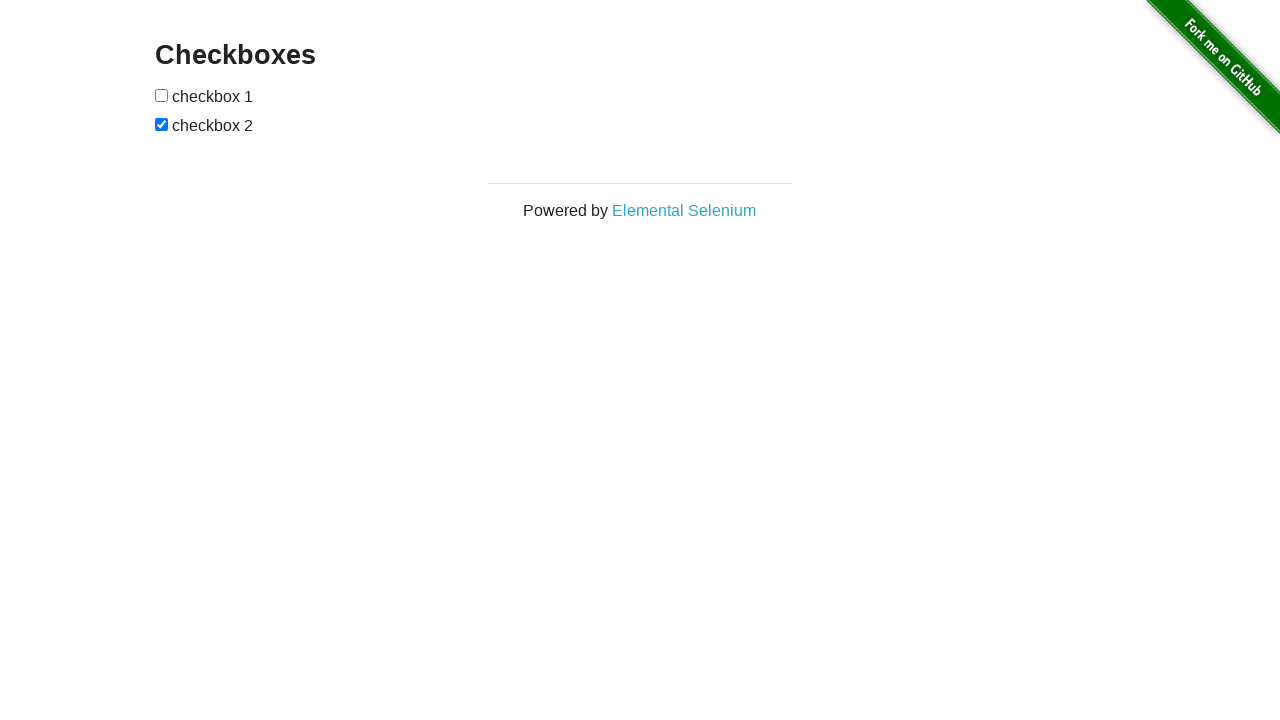

Located second checkbox element
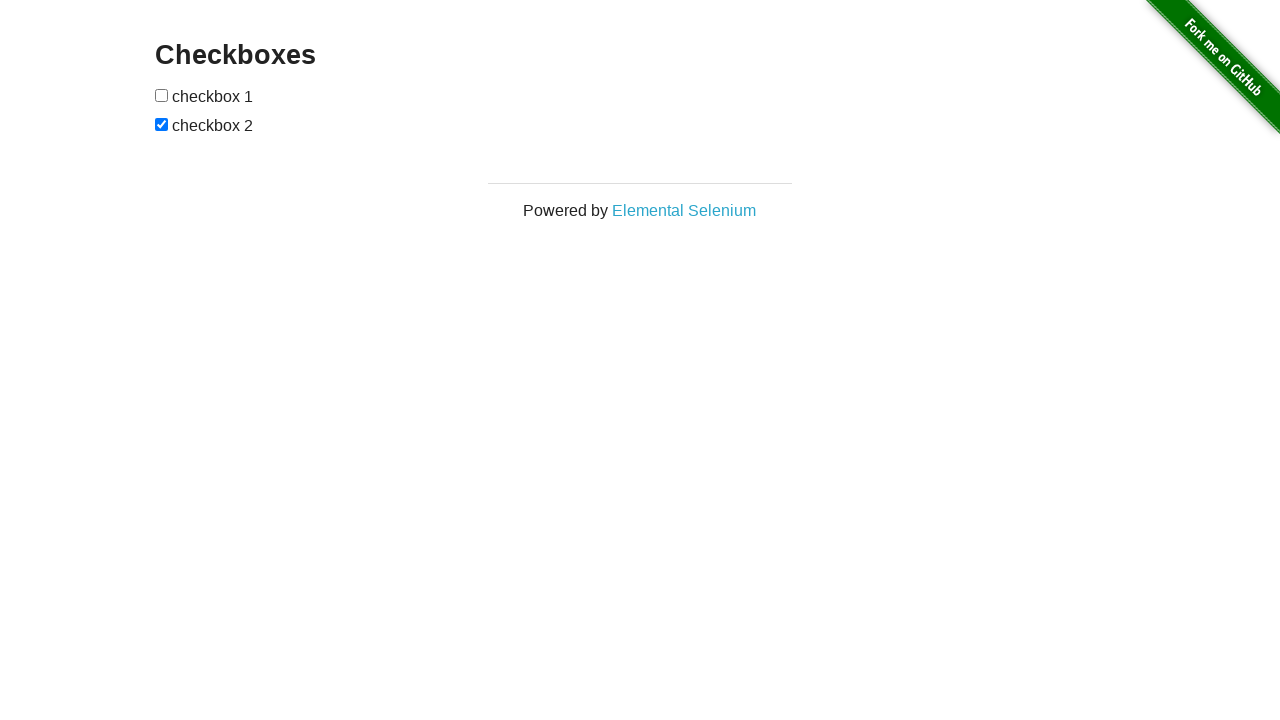

Verified first checkbox is initially unchecked
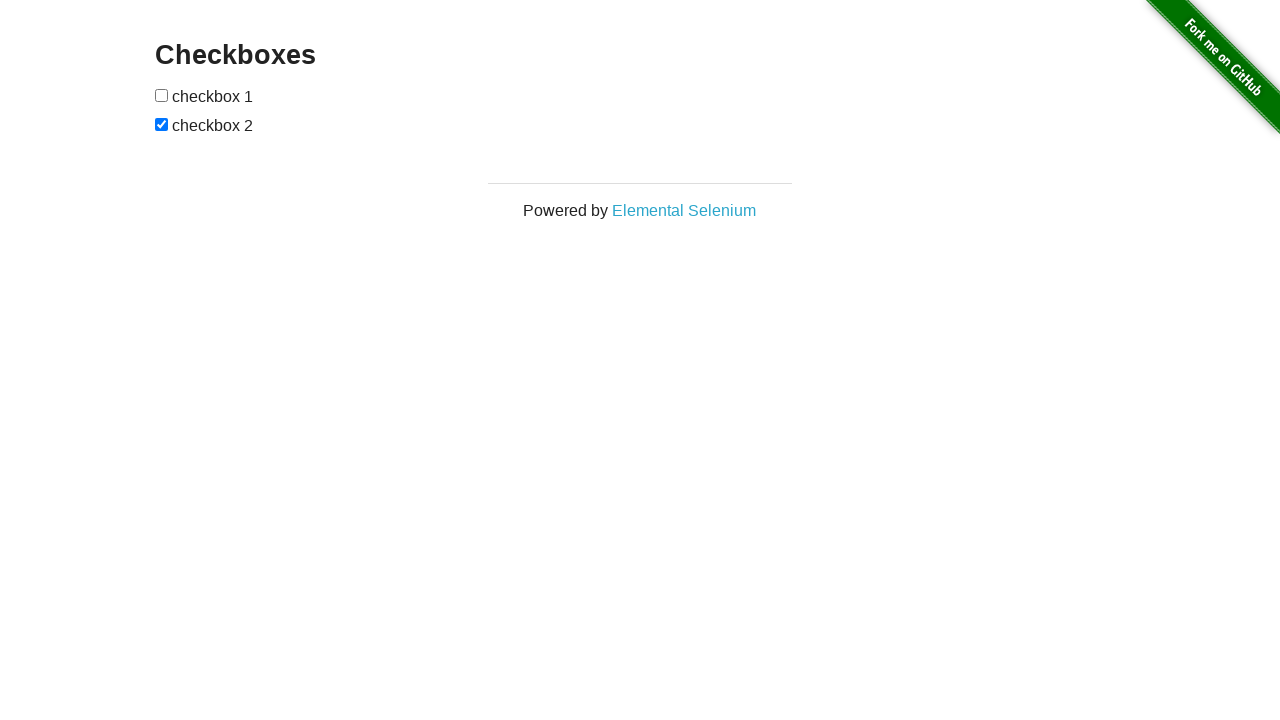

Verified second checkbox is initially checked
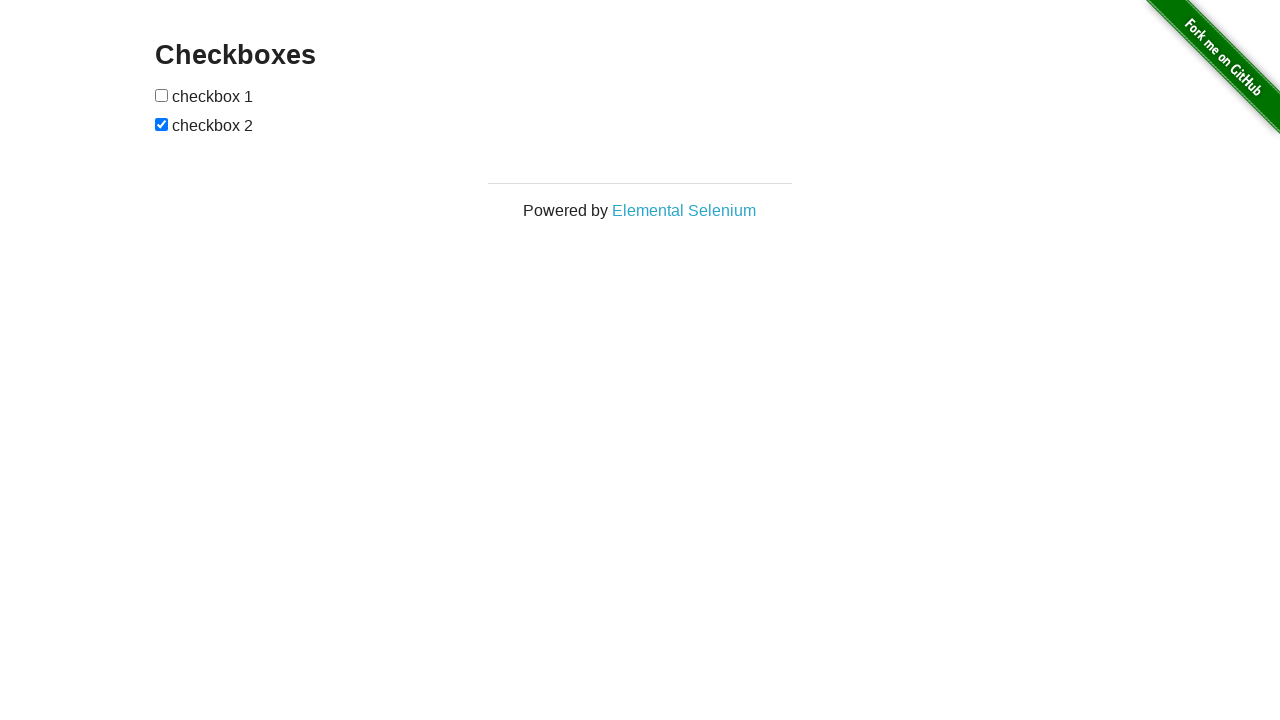

Clicked first checkbox to toggle it to checked state at (162, 95) on xpath=//*[@id='checkboxes']/input[1]
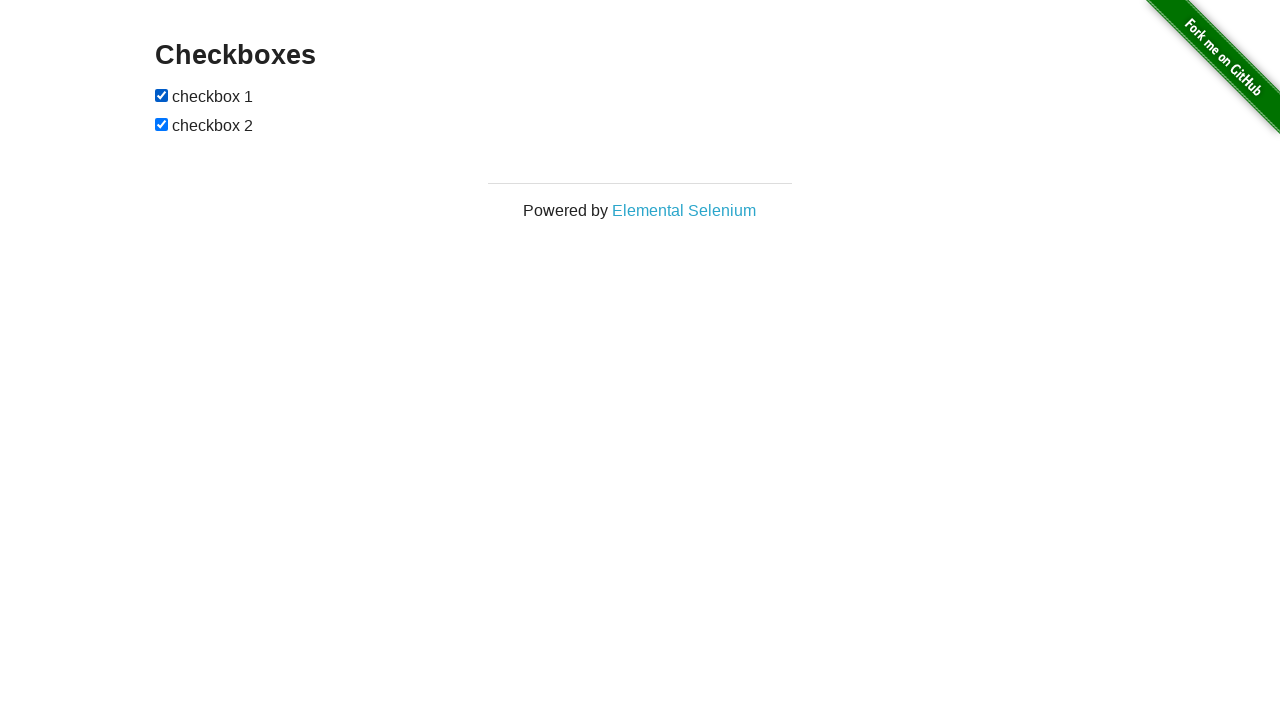

Clicked second checkbox to toggle it to unchecked state at (162, 124) on xpath=//*[@id='checkboxes']/input[2]
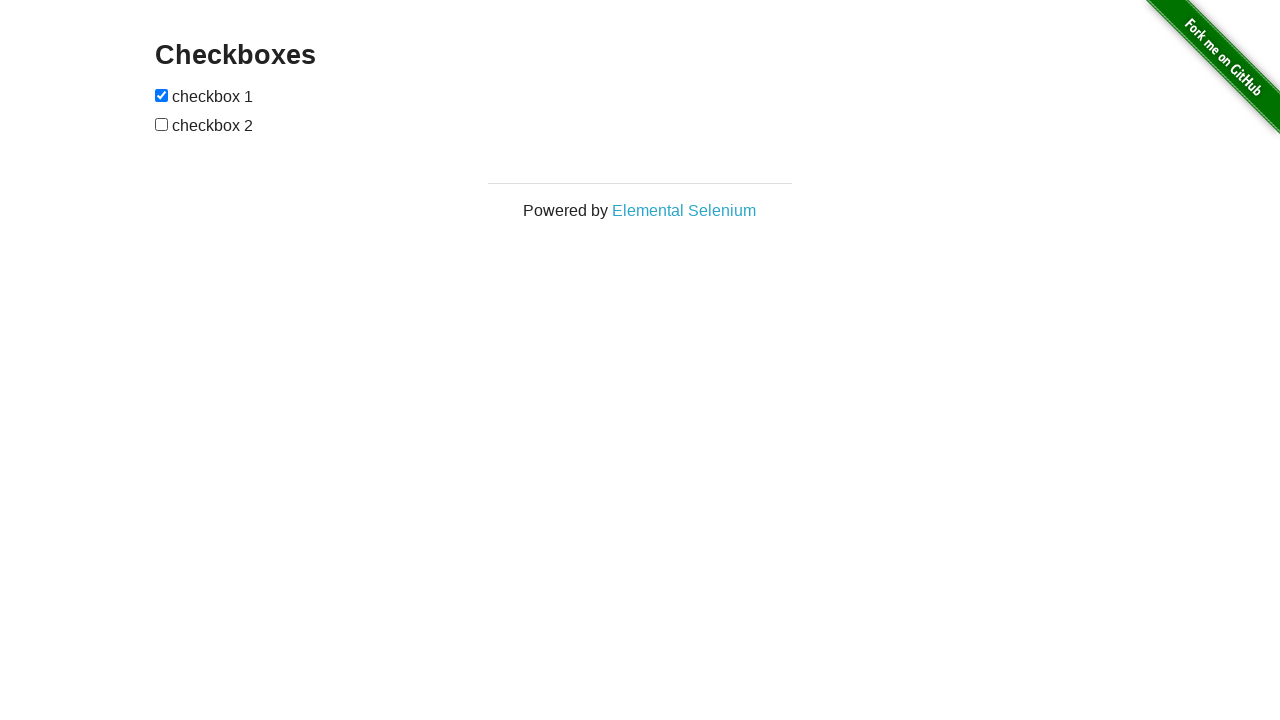

Verified first checkbox is now checked
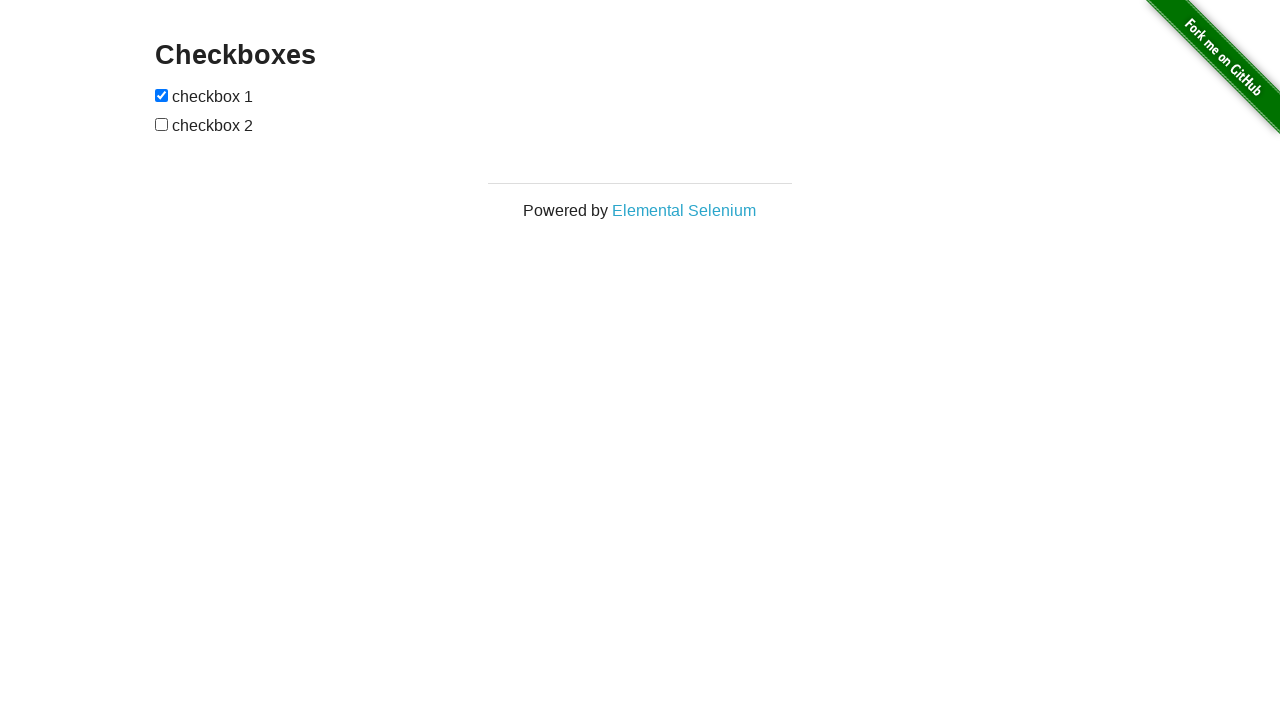

Verified second checkbox is now unchecked
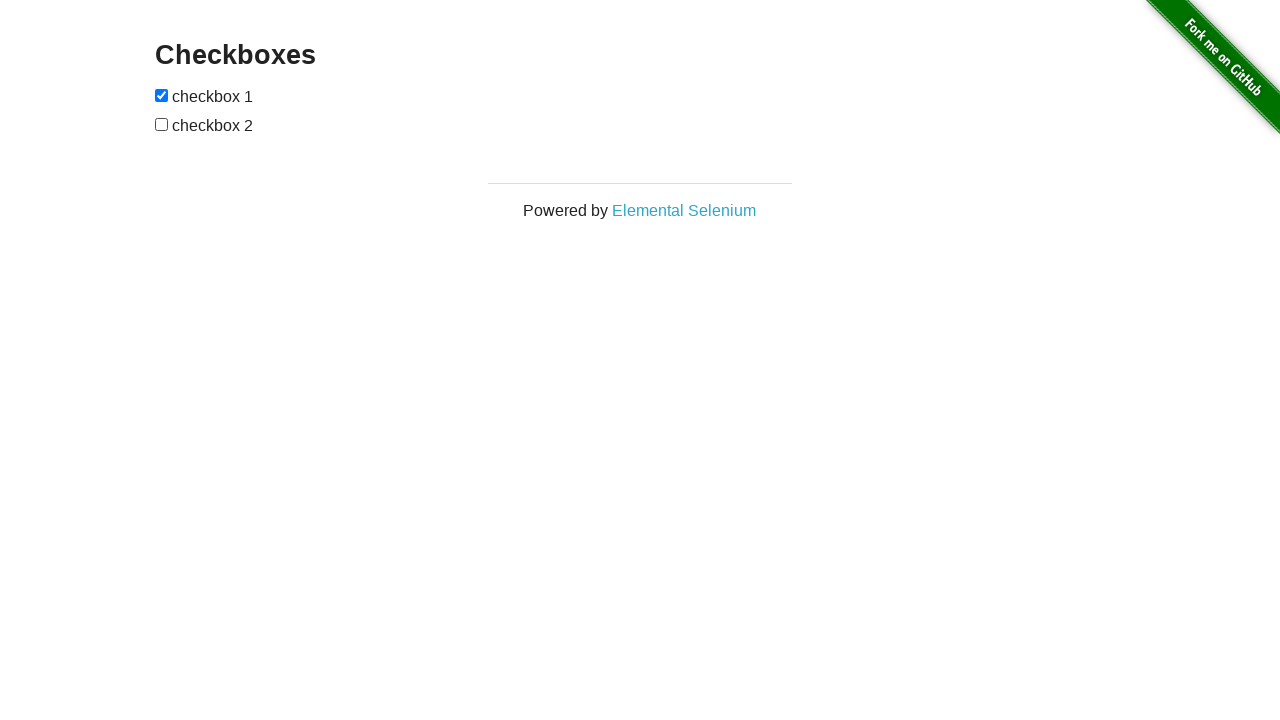

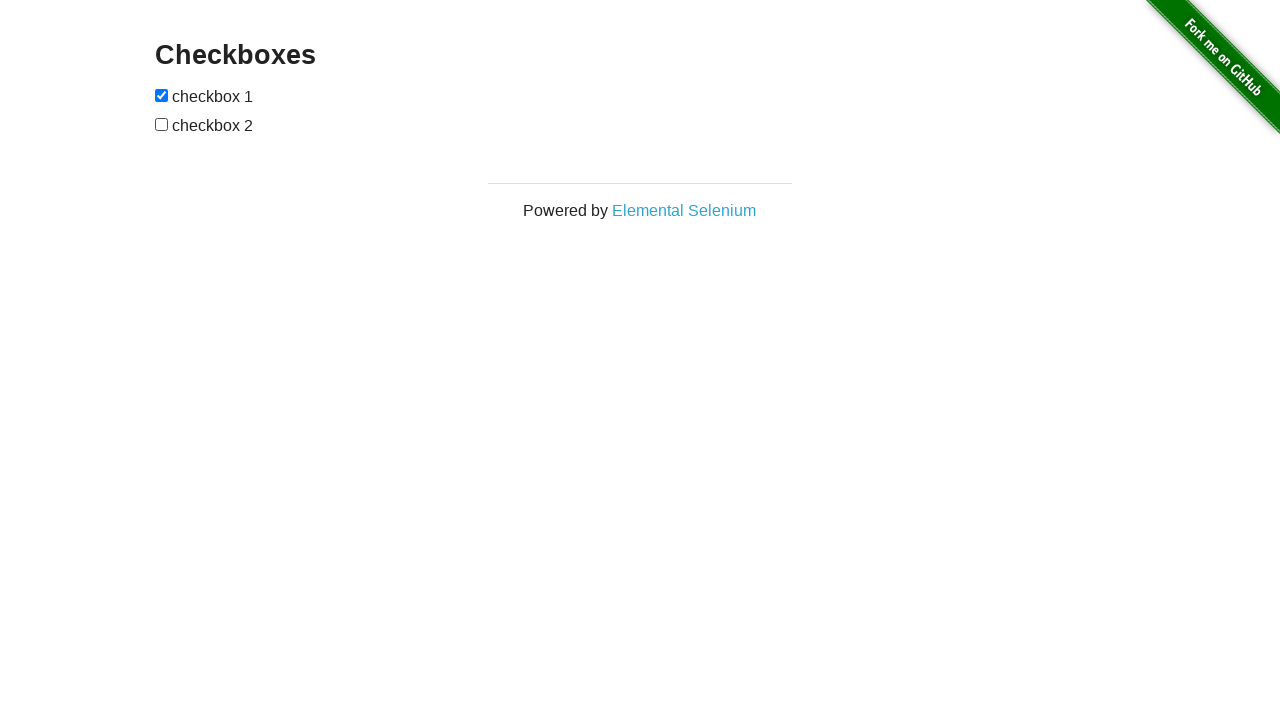